Tests interaction with iframes by locating a frame and filling a text input field within it

Starting URL: https://ui.vision/demo/webtest/frames/

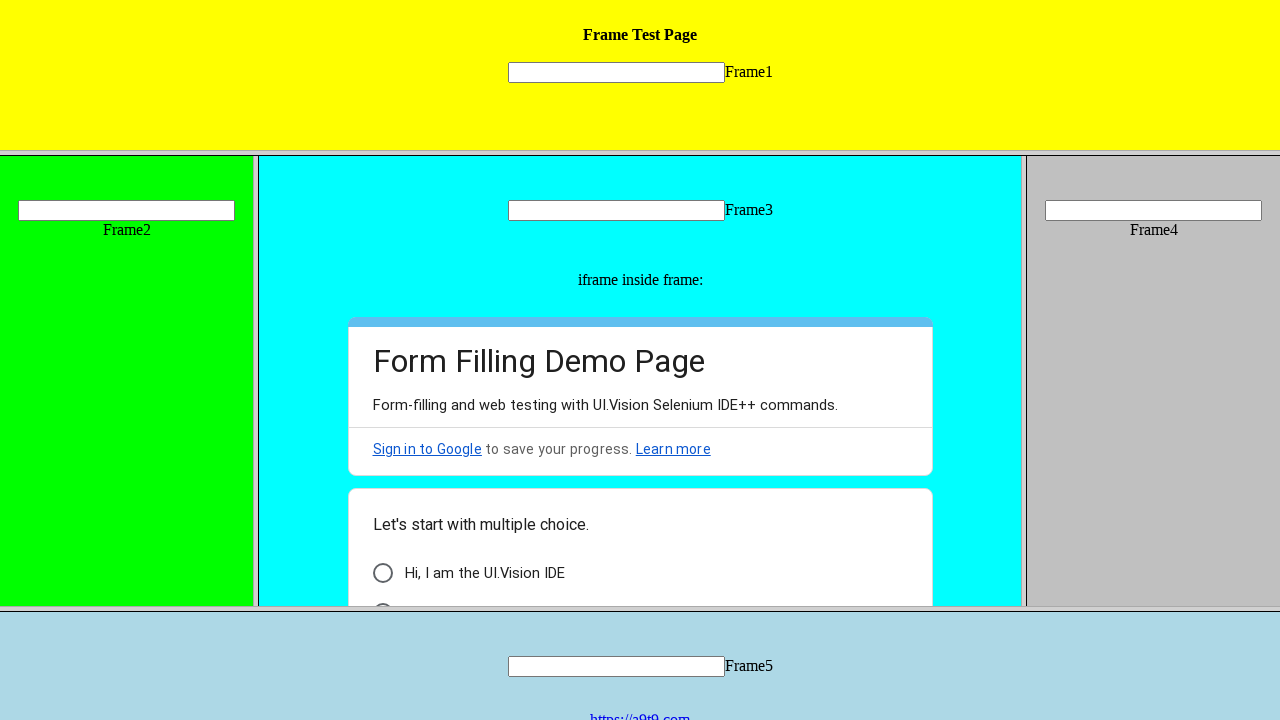

Located text input field within iframe (frame_1.html)
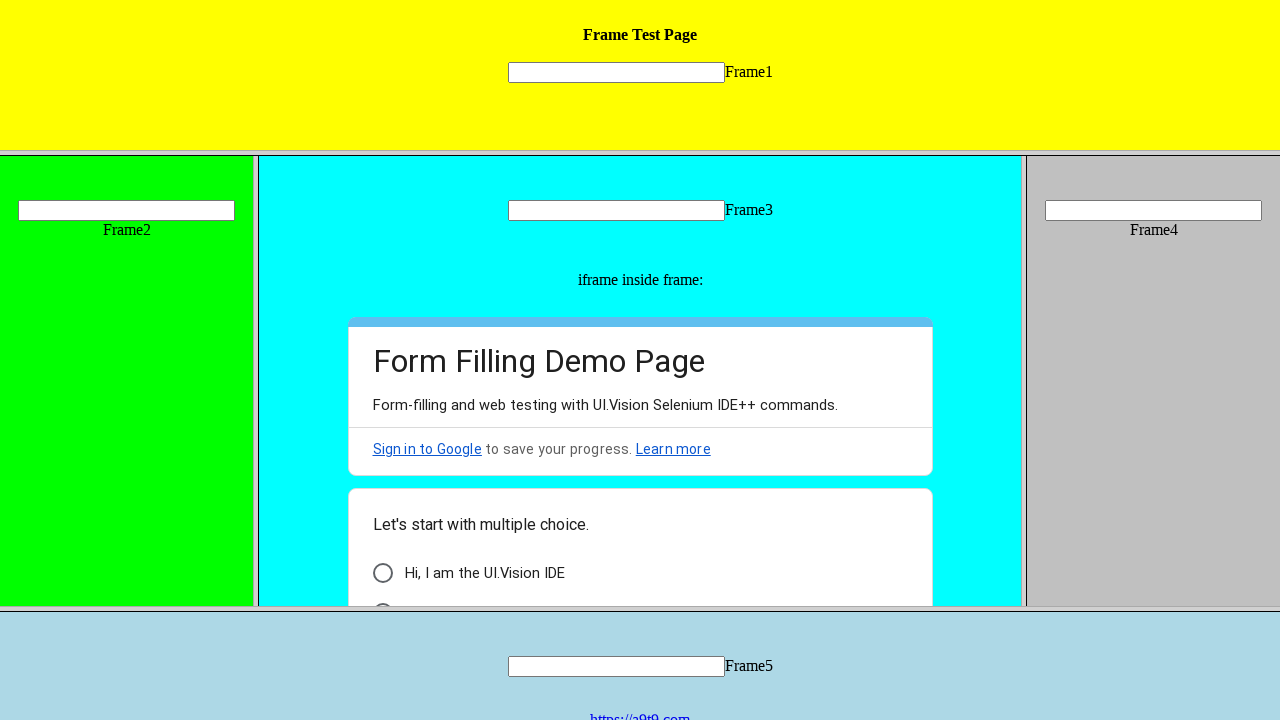

Filled iframe text input field with 'Hallo' on frame[src='frame_1.html'] >> internal:control=enter-frame >> [name='mytext1']
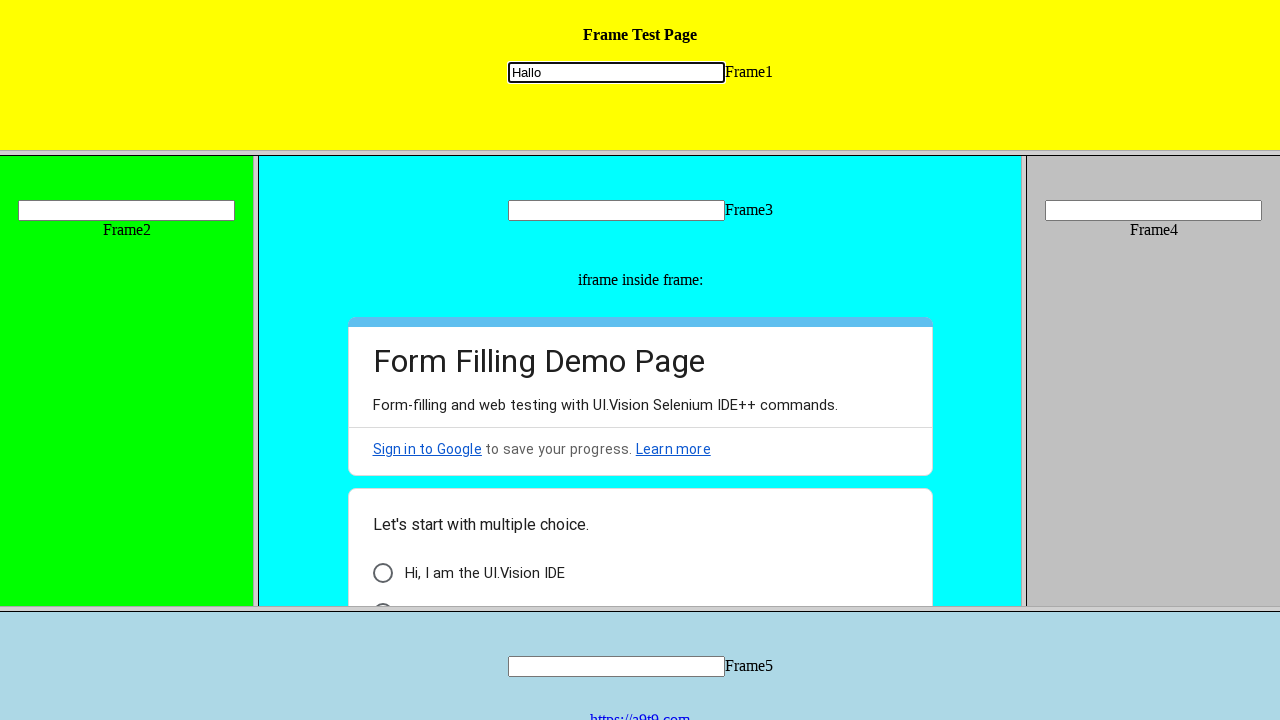

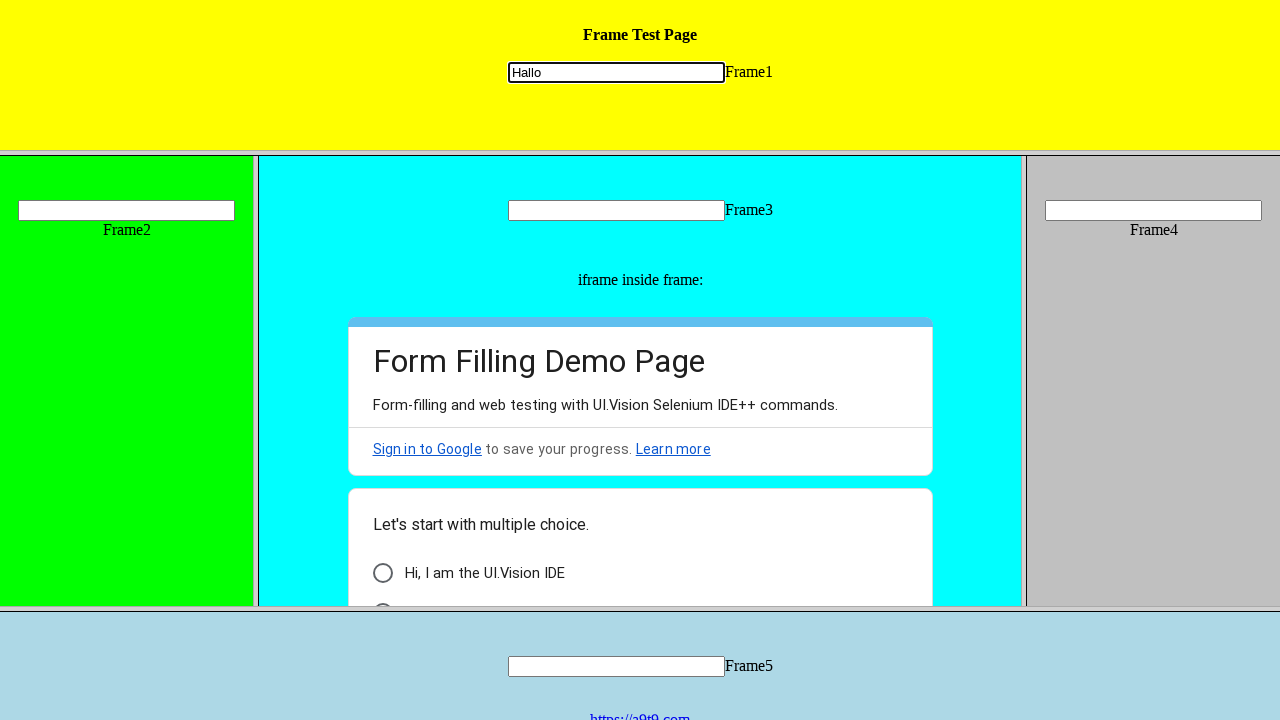